Navigates to the ZLTI website and verifies that links are present on the page

Starting URL: https://www.zlti.com/

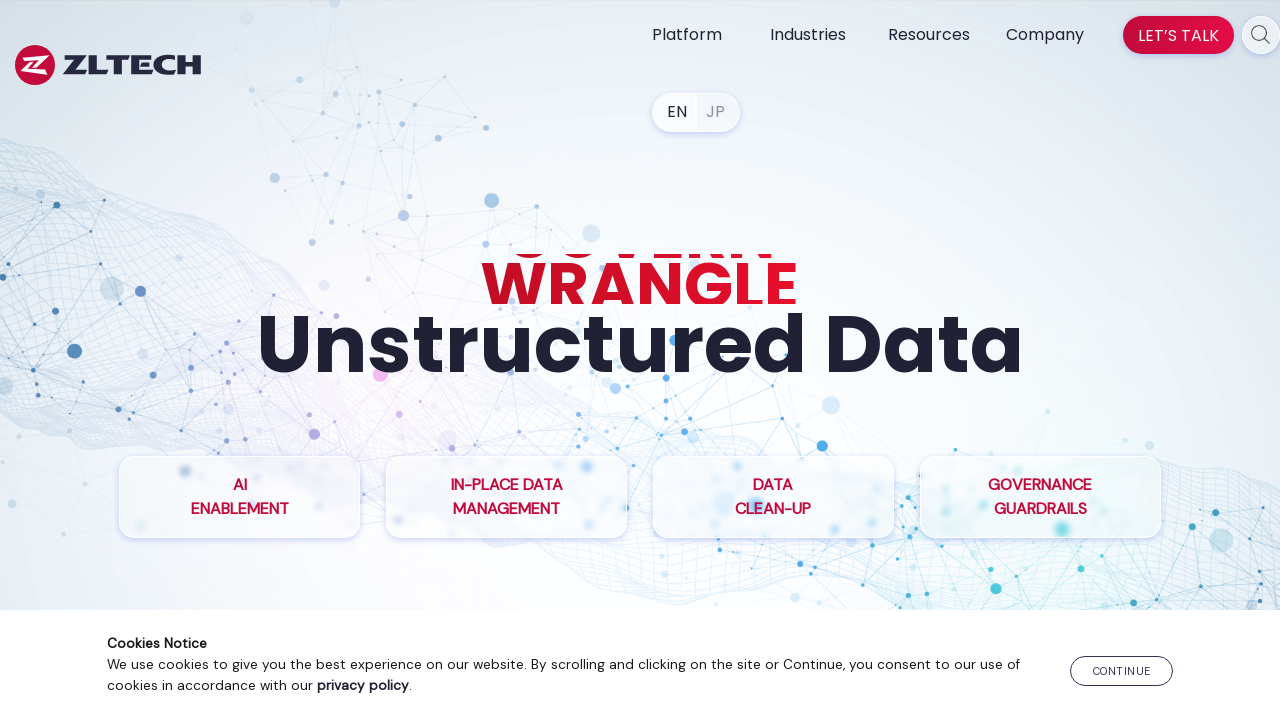

Waited for page to reach networkidle state
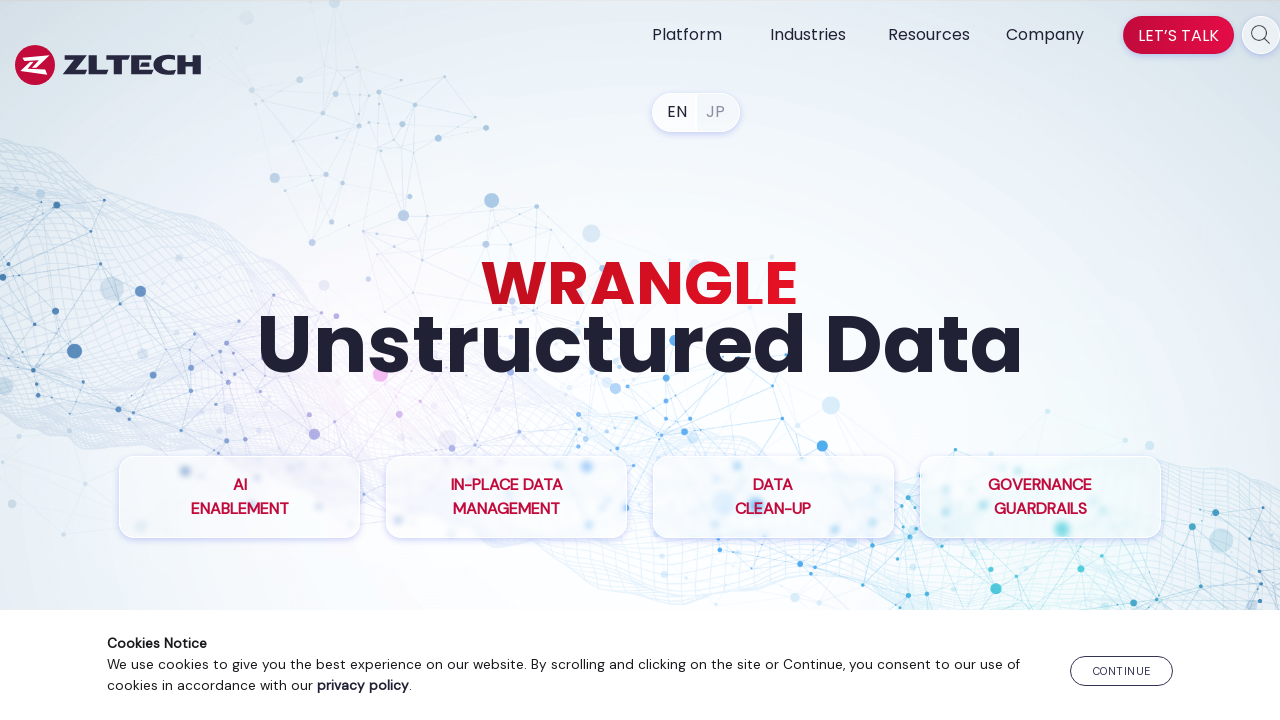

Located all anchor elements on the page
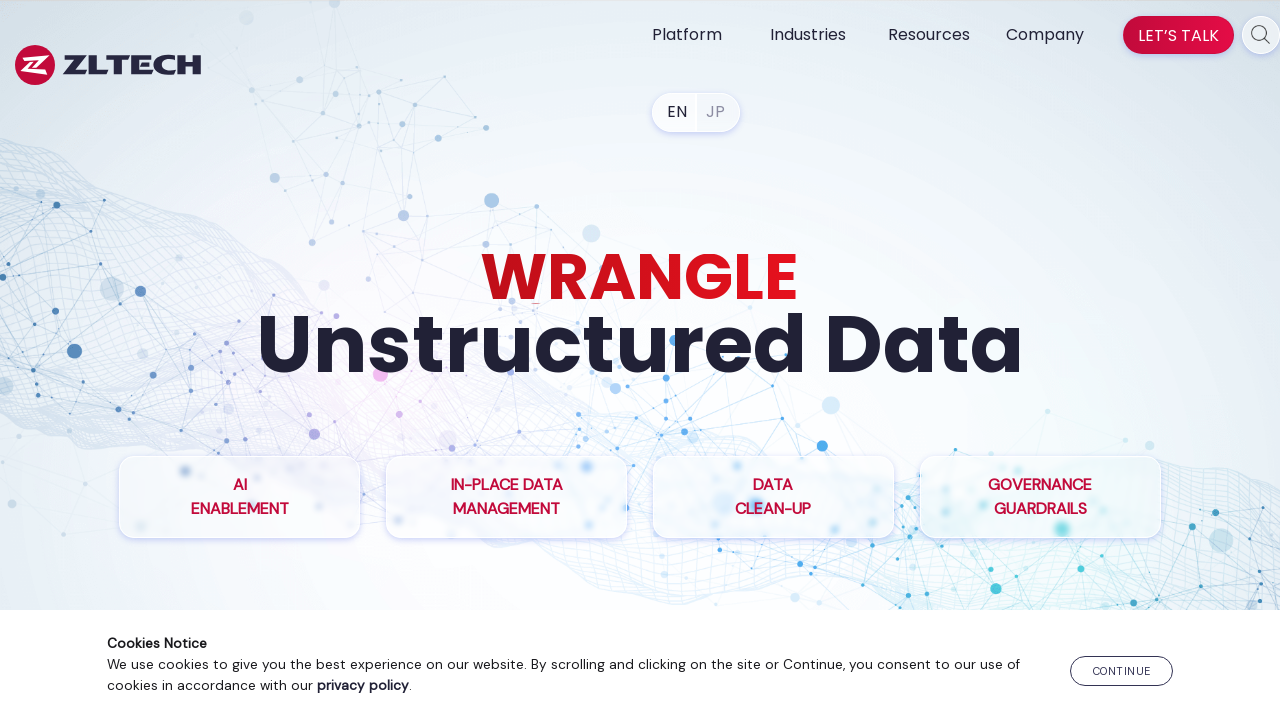

Verified that links are present on the page
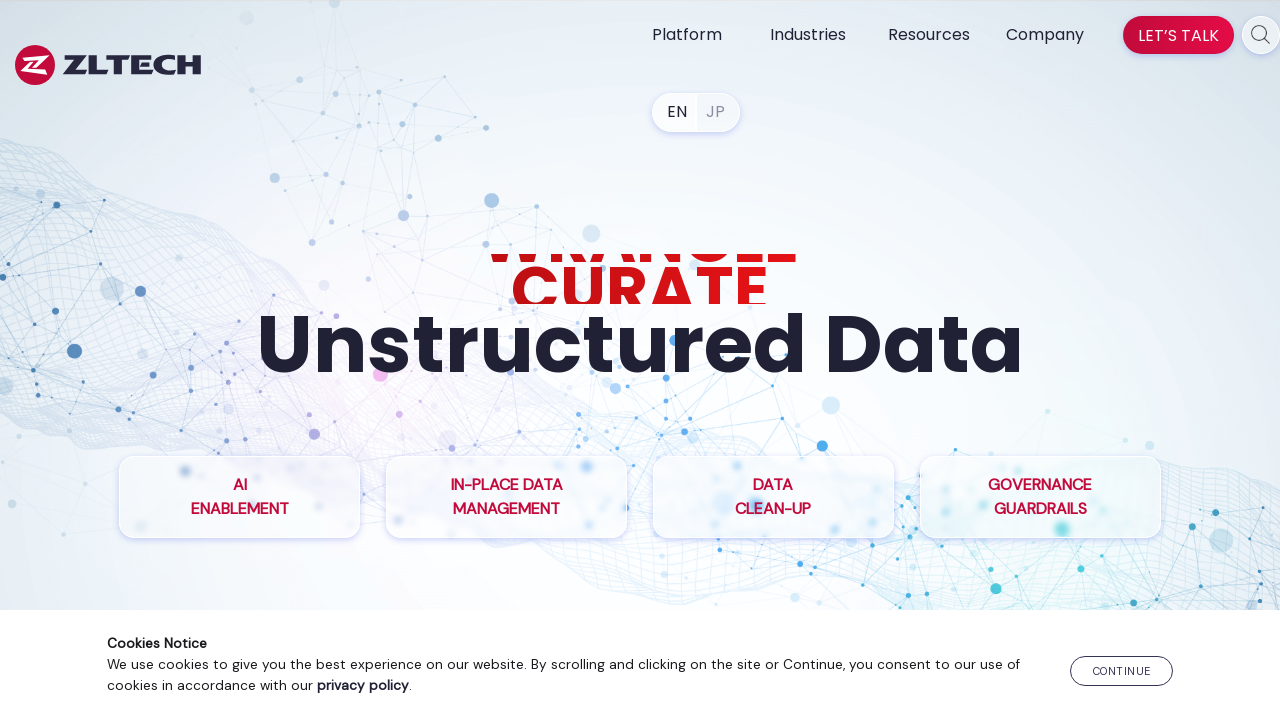

Retrieved the first link element
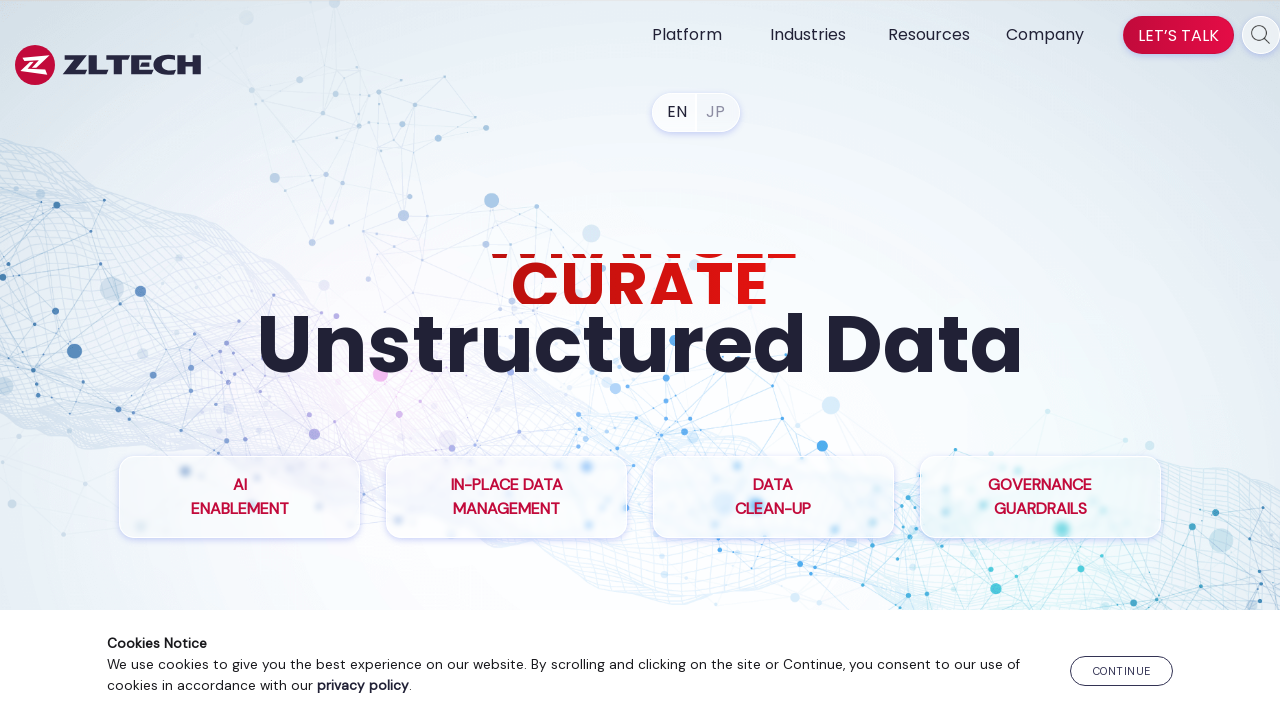

Confirmed first link has an href attribute
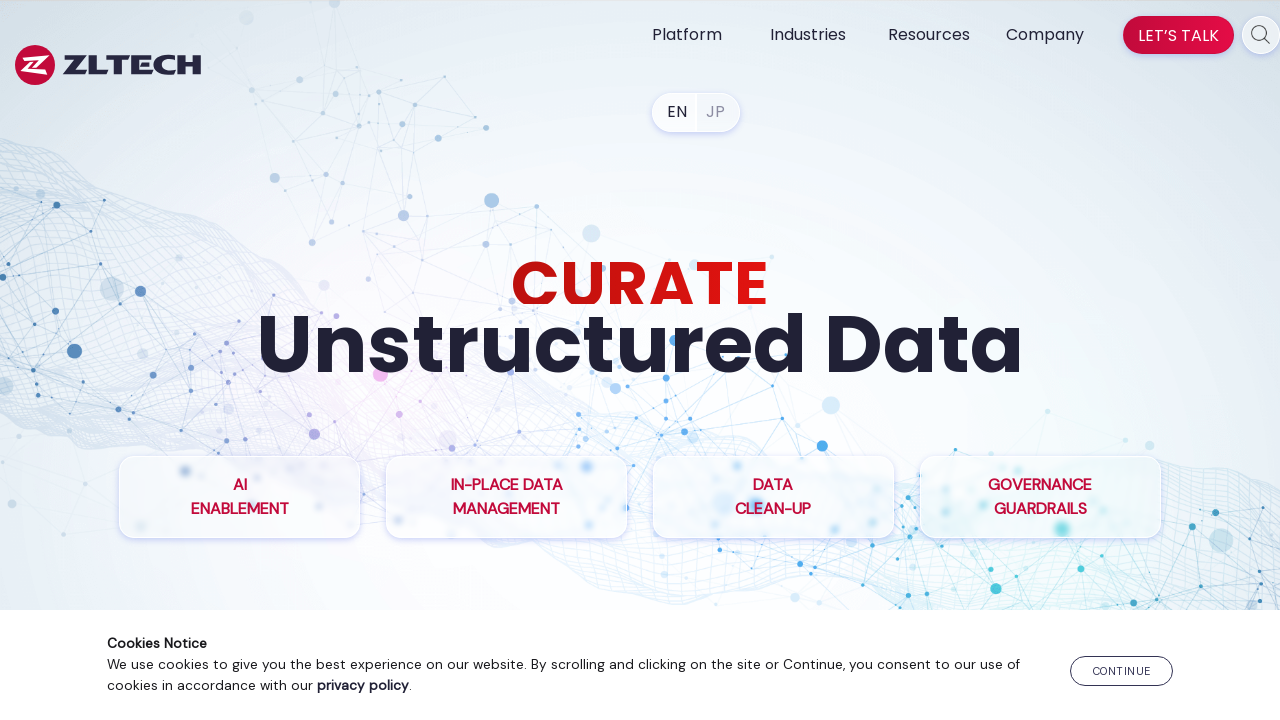

Stored current URL: https://www.zlti.com/
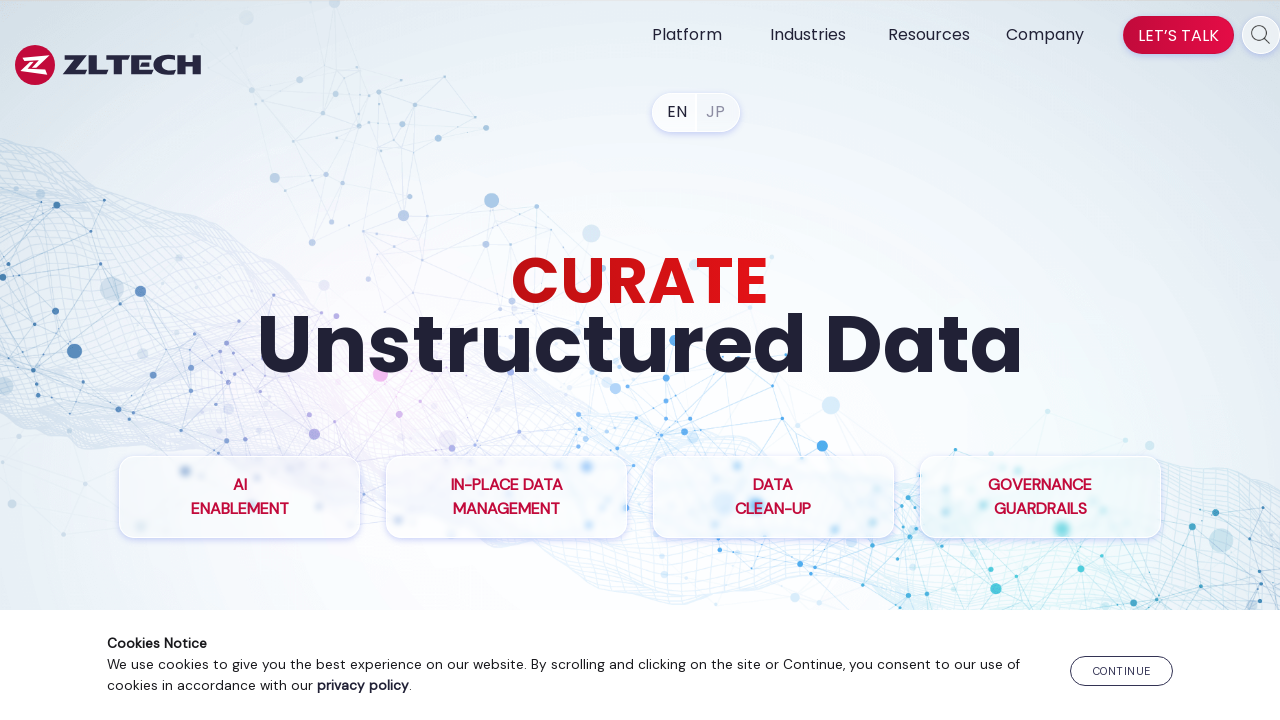

Retrieved href attribute: /privacy-policy
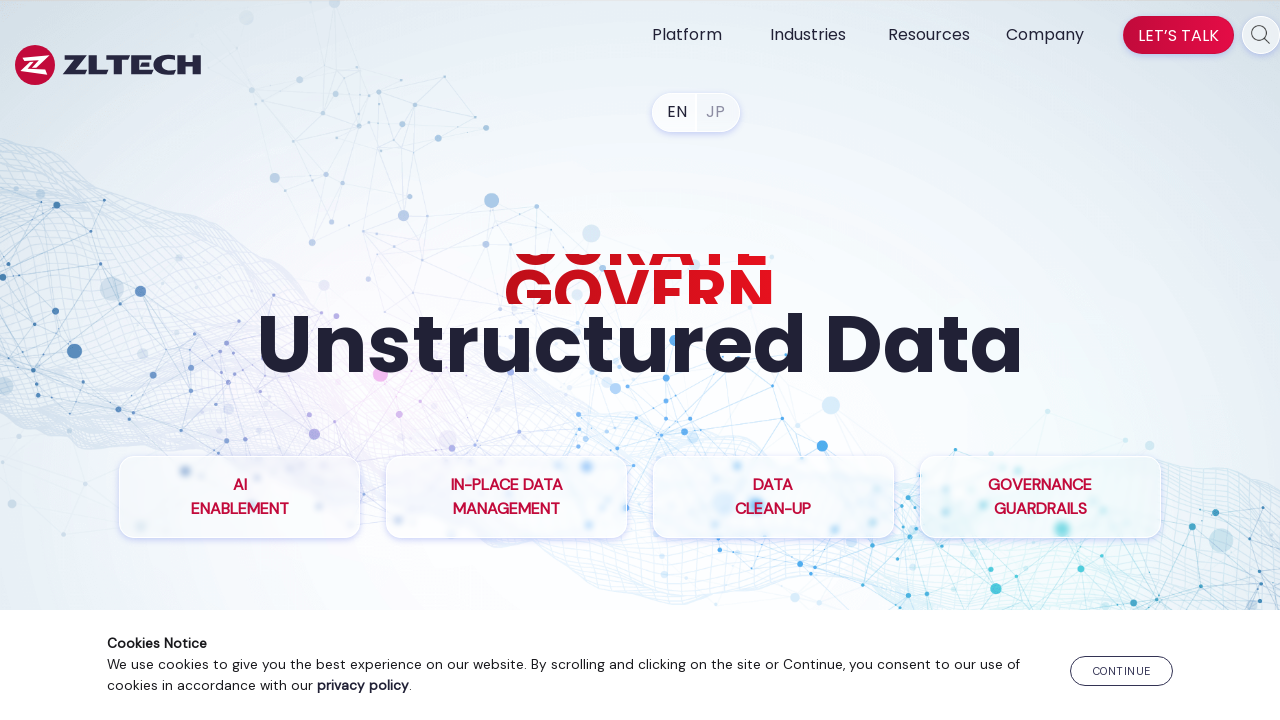

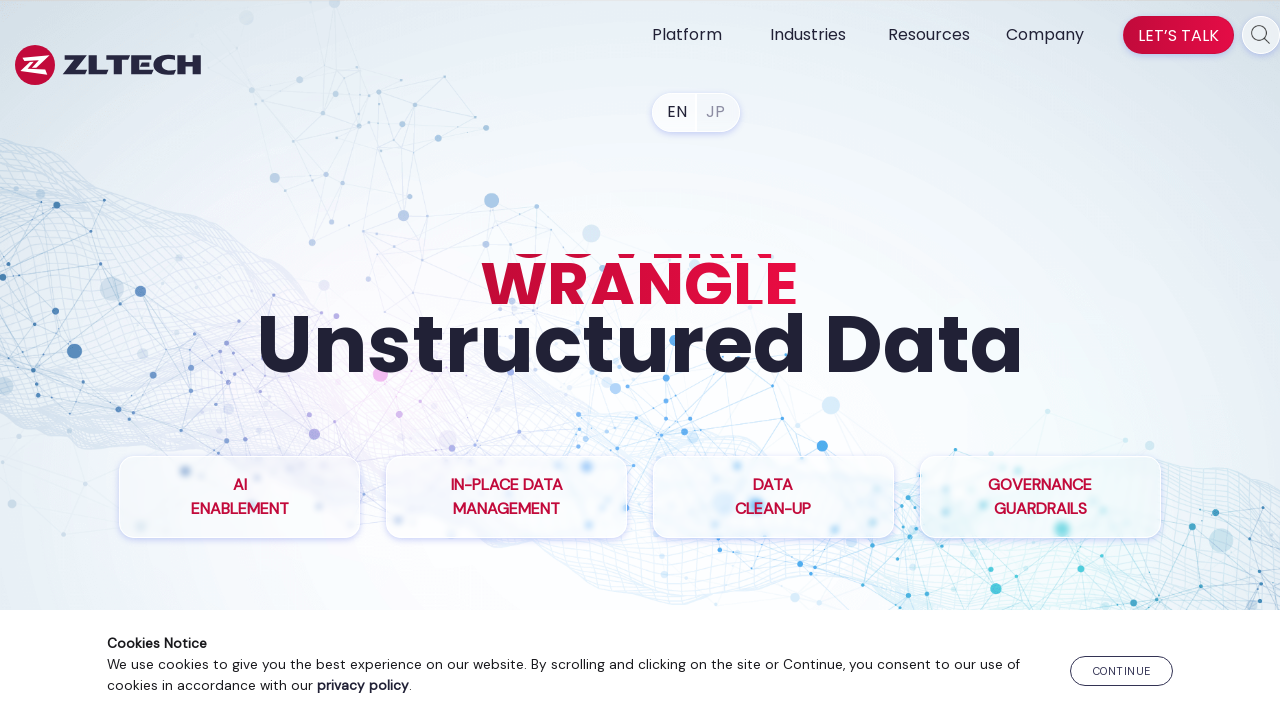